Tests enabling a disabled input field by clicking a label/button to enable it.

Starting URL: https://selectorshub.com/xpath-practice-page/

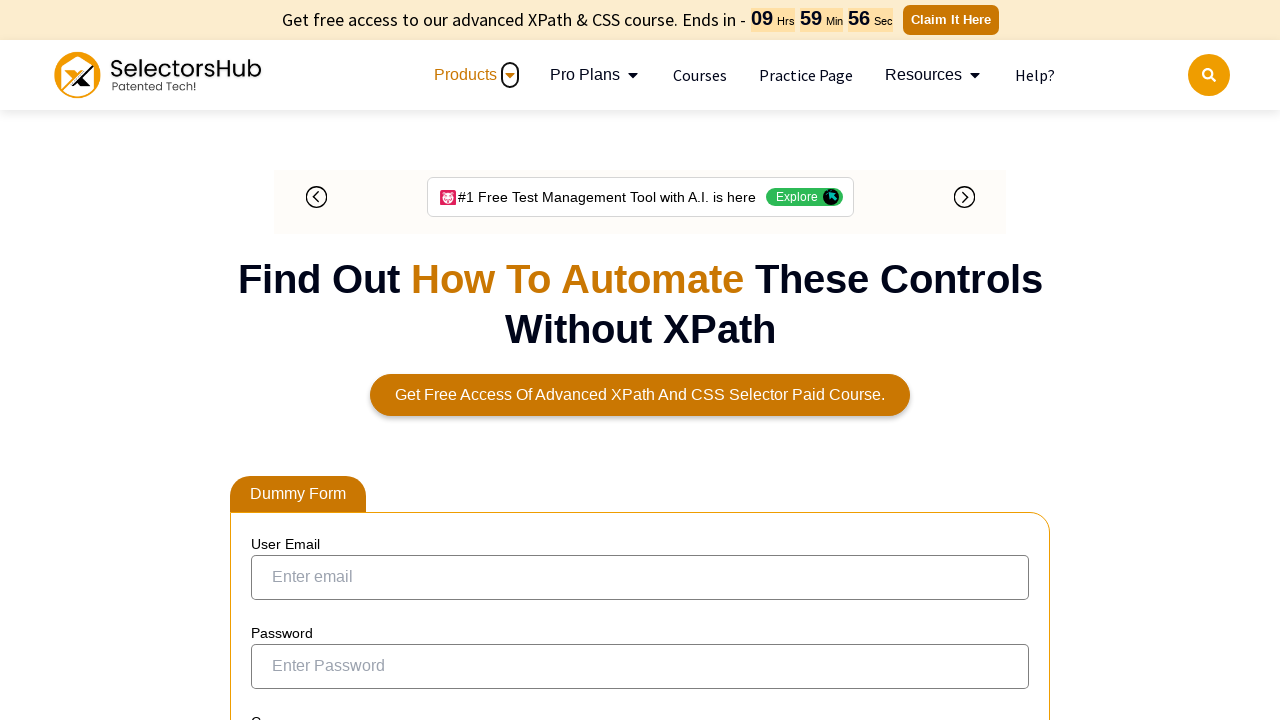

Navigated to SelectorHub XPath practice page
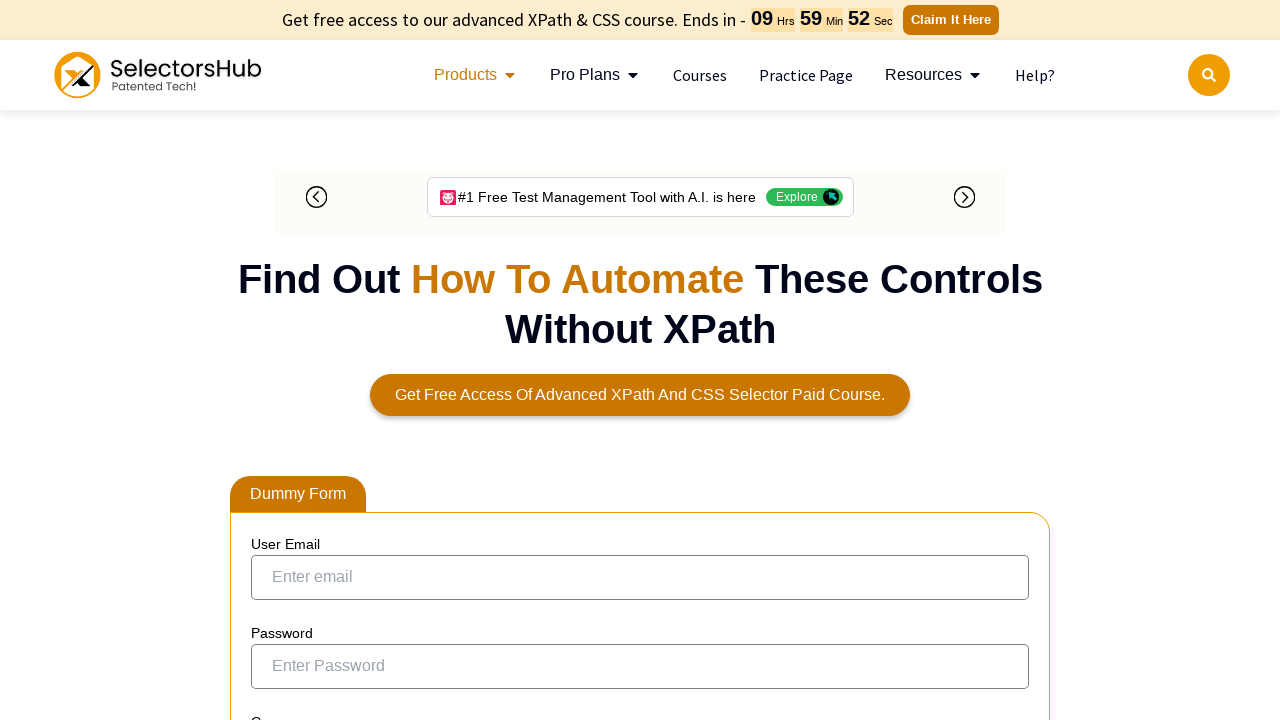

Clicked label to enable the disabled input field at (396, 330) on label:has-text('Can you enter name here through automation')
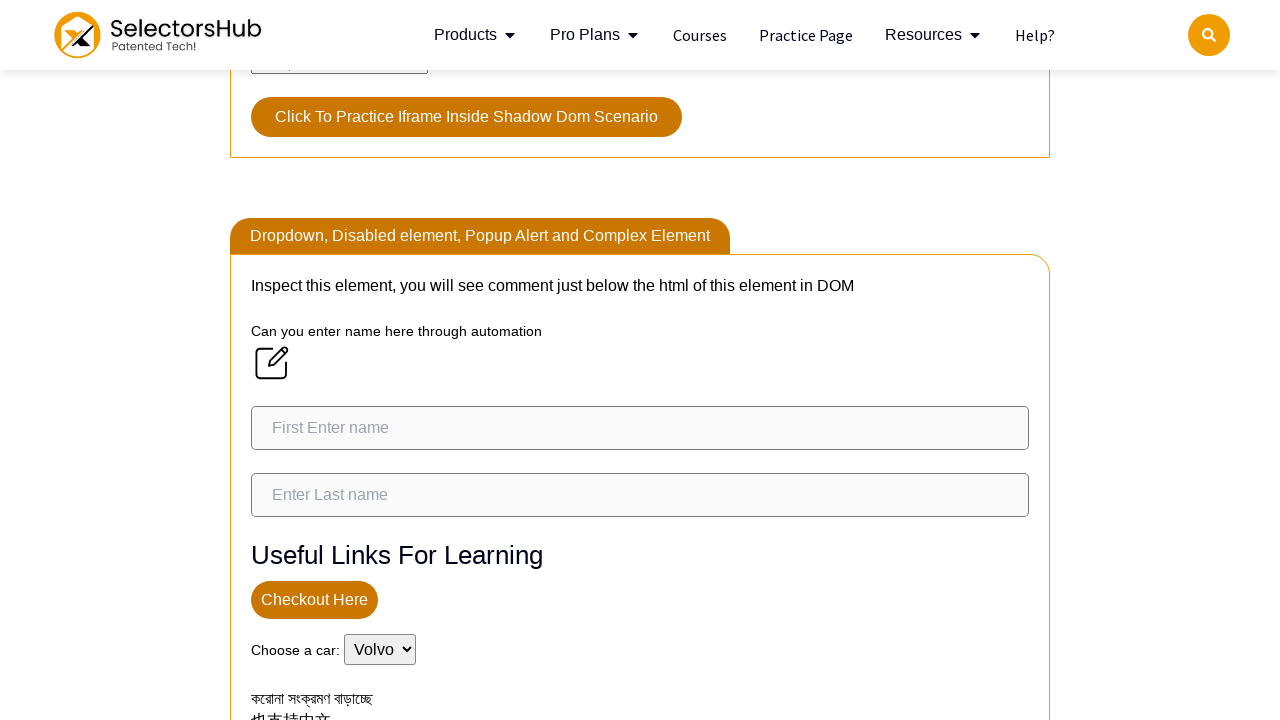

Waited 2500ms for input field to become enabled
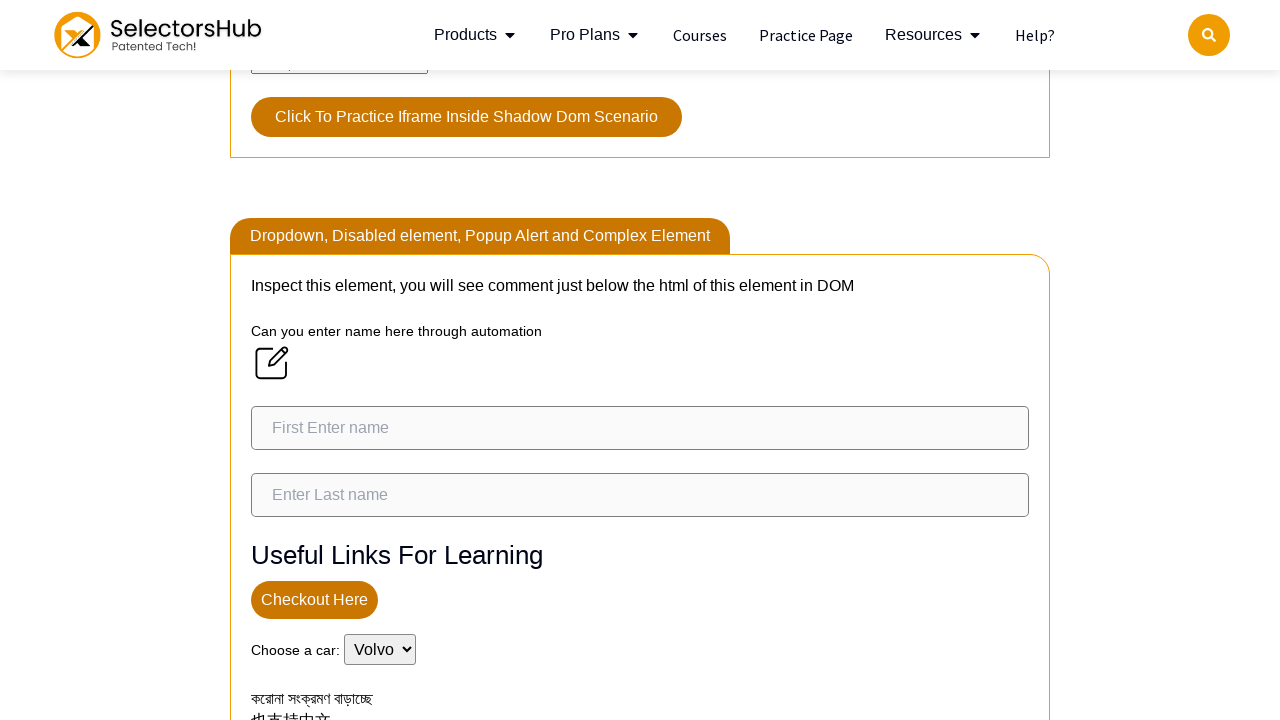

Verified input field with placeholder 'First Enter name' is visible and enabled
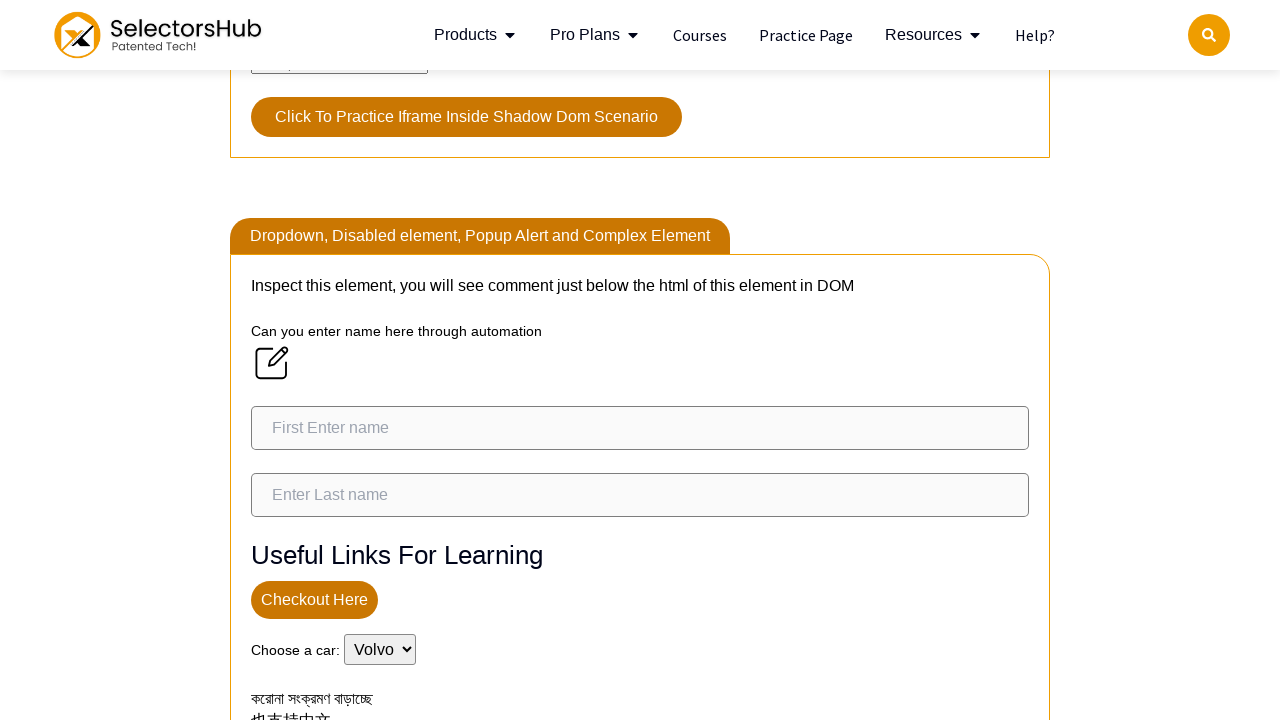

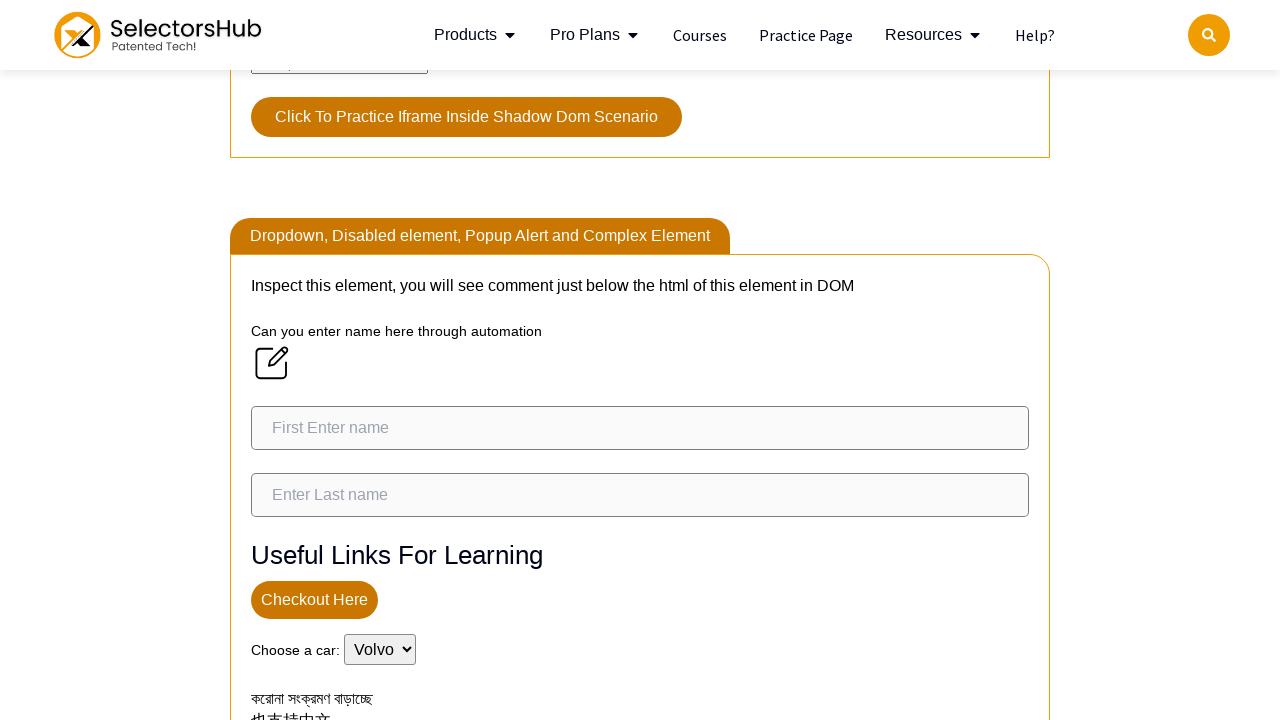